Tests notification message functionality by clicking a link and verifying that a notification message appears

Starting URL: https://the-internet.herokuapp.com/notification_message_rendered

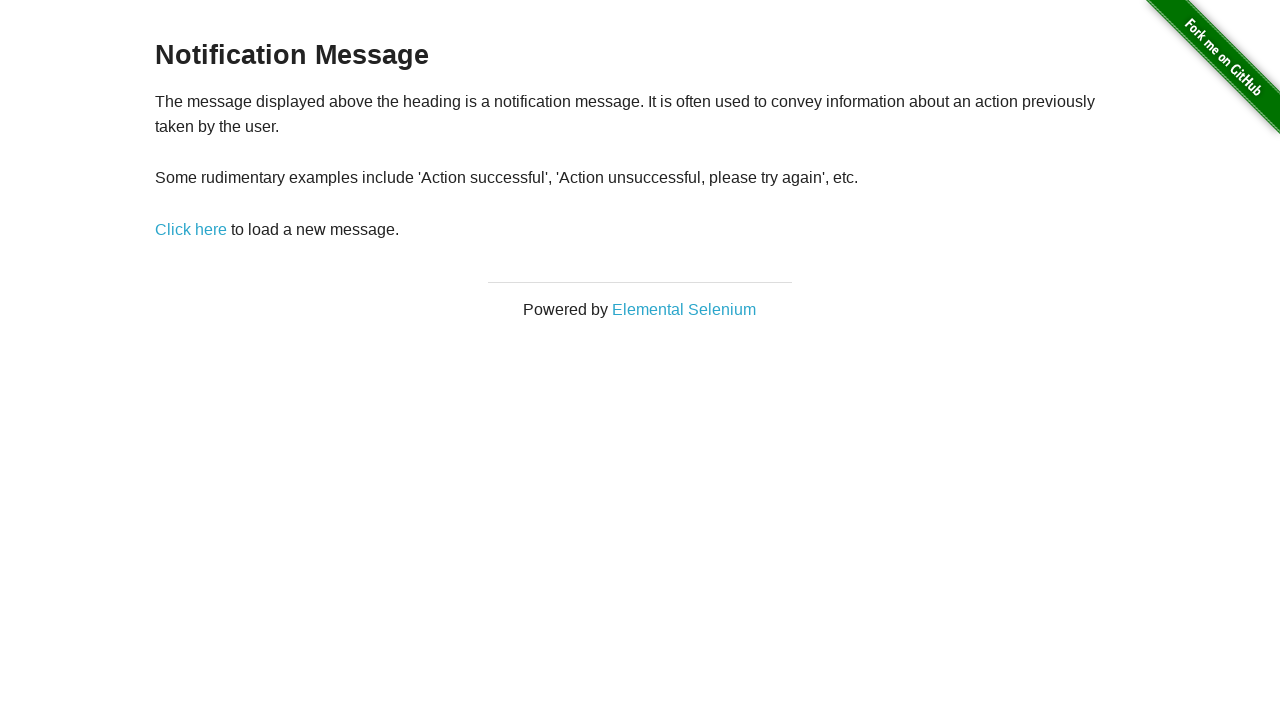

Clicked 'Click here' link to trigger notification at (191, 229) on text='Click here'
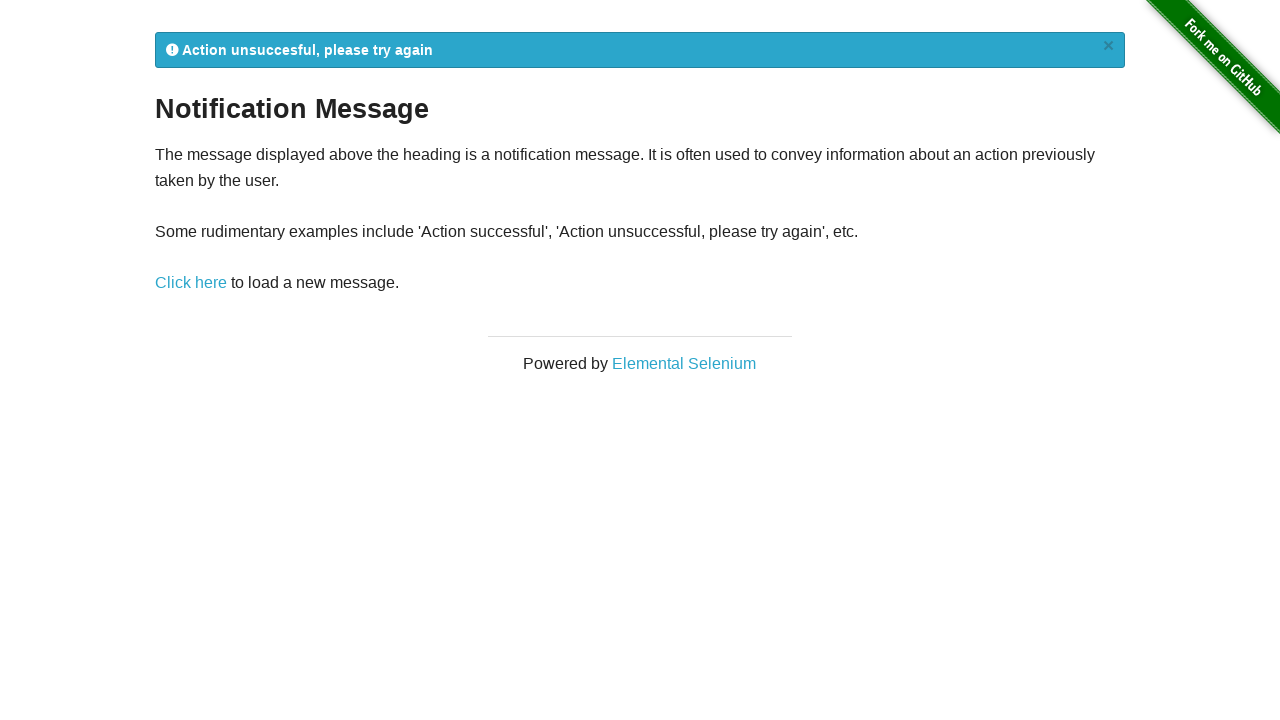

Notification message appeared and became visible
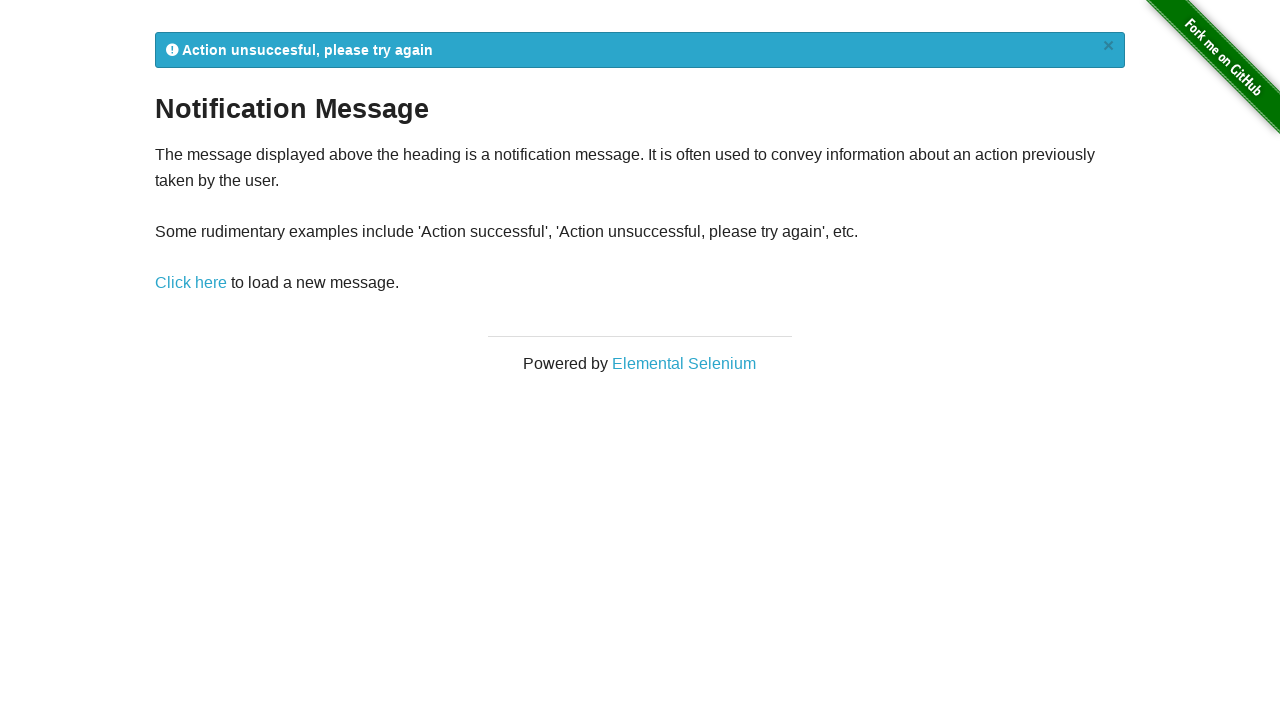

Retrieved notification message text content
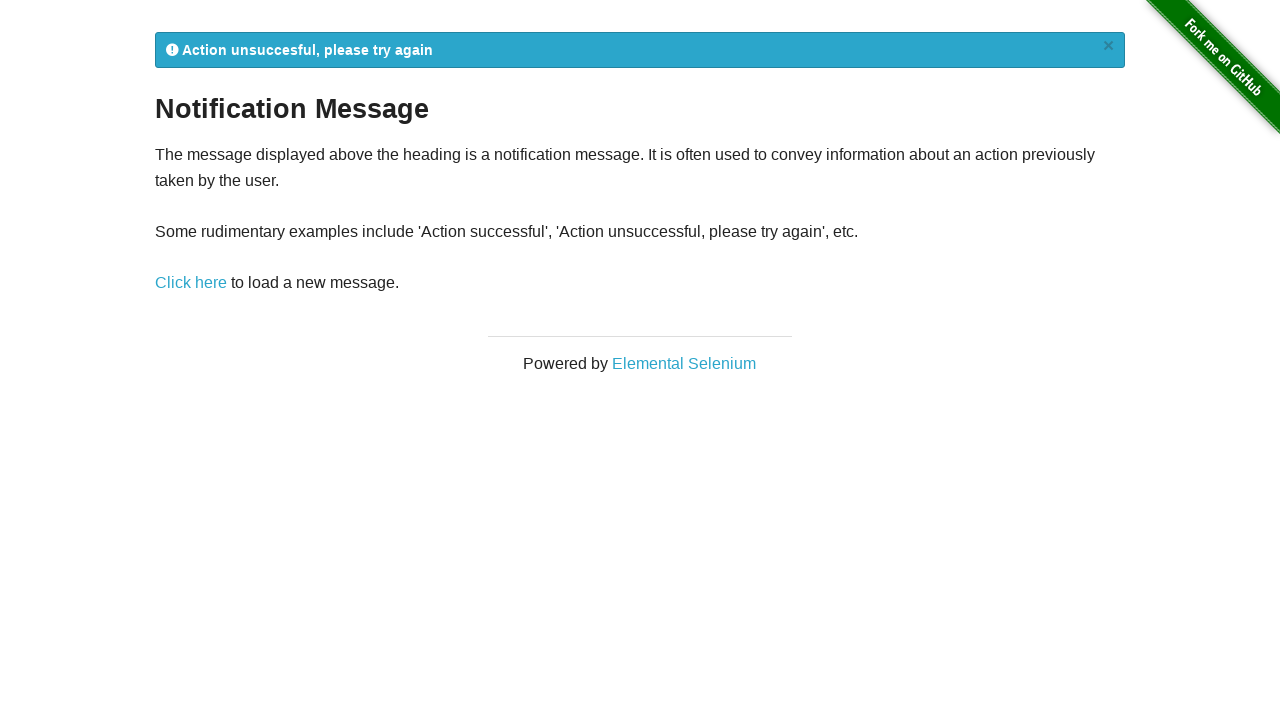

Verified notification contains 'Action' text
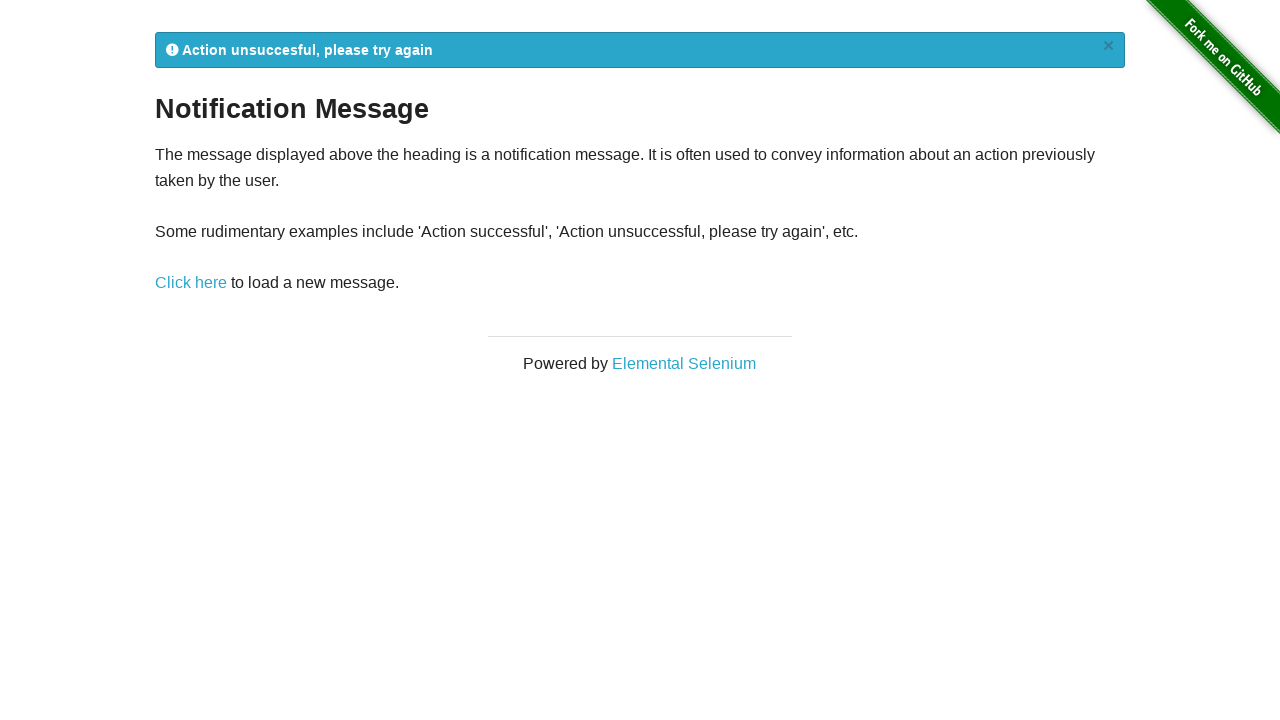

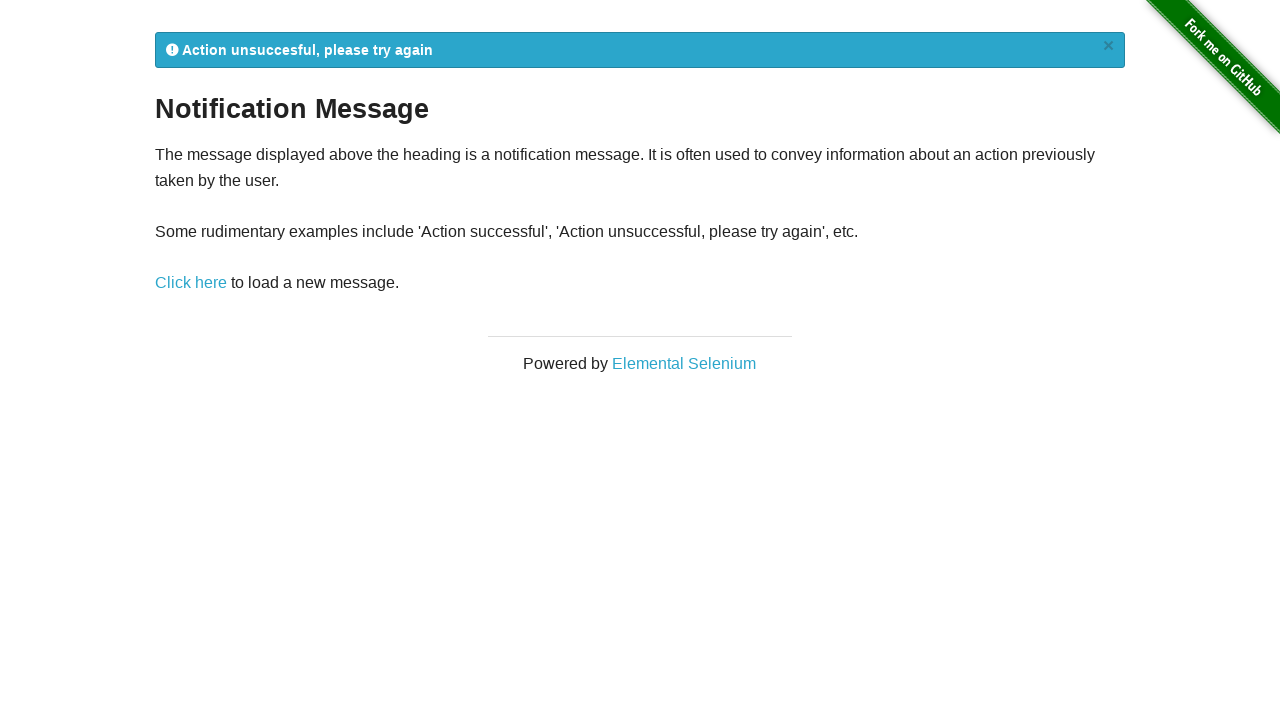